Navigates to Westside website

Starting URL: https://www.westside.com/

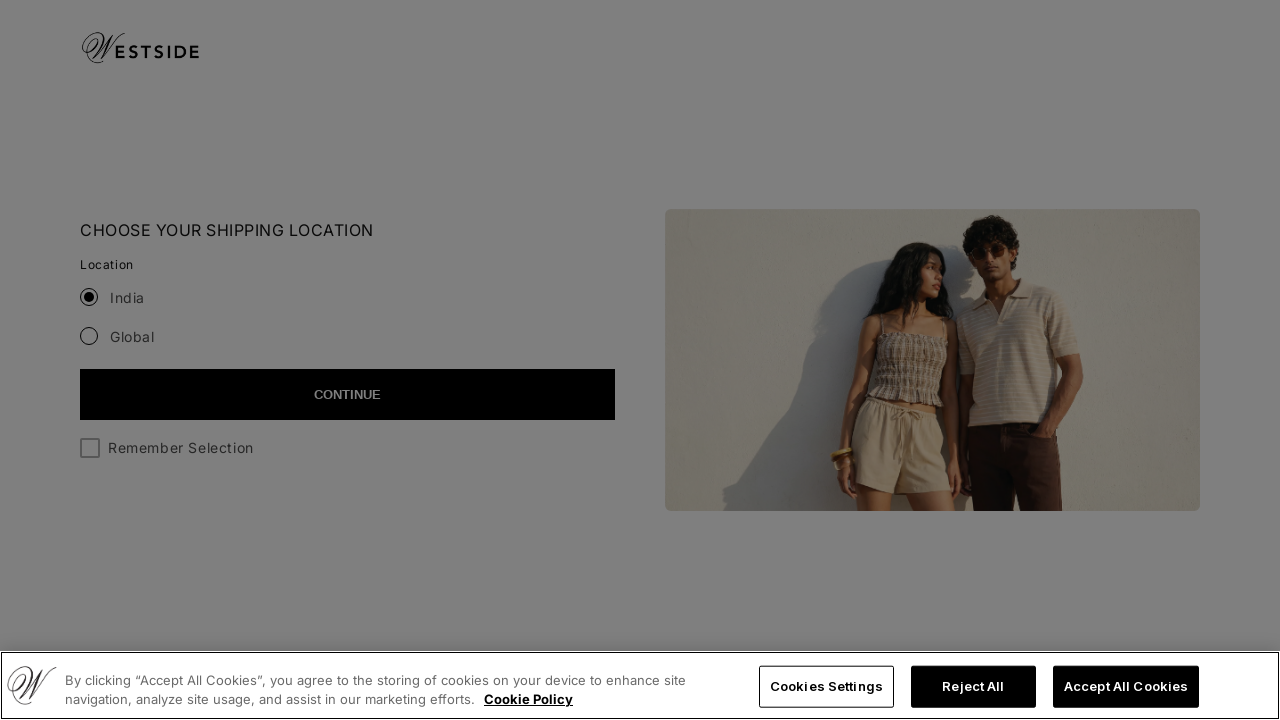

Navigated to Westside website
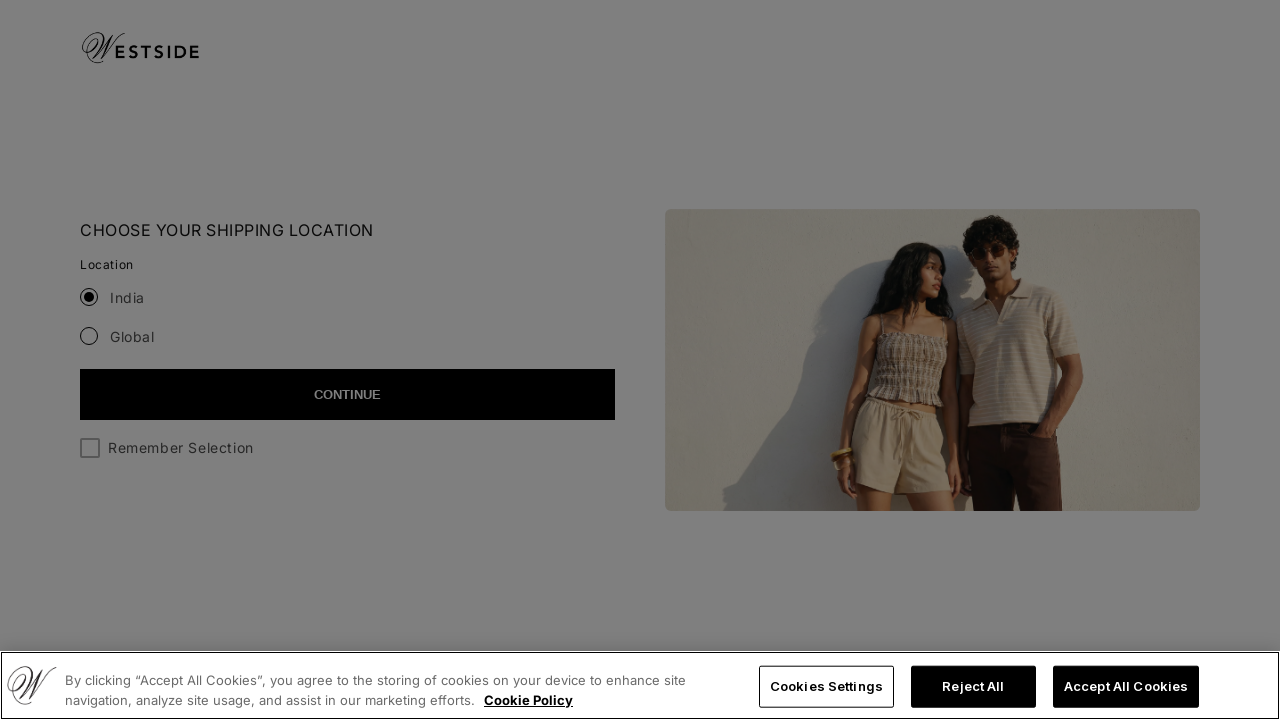

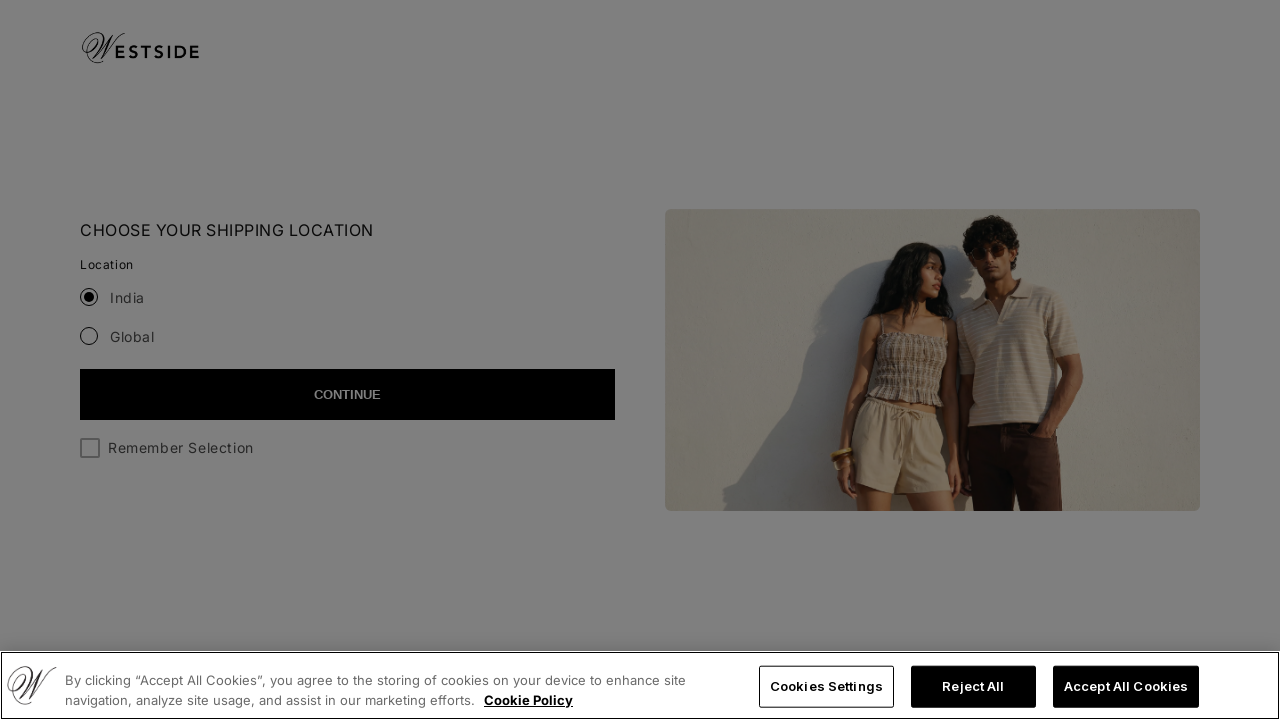